Tests clicking the success styled button on the buttons demo page

Starting URL: https://formy-project.herokuapp.com/buttons

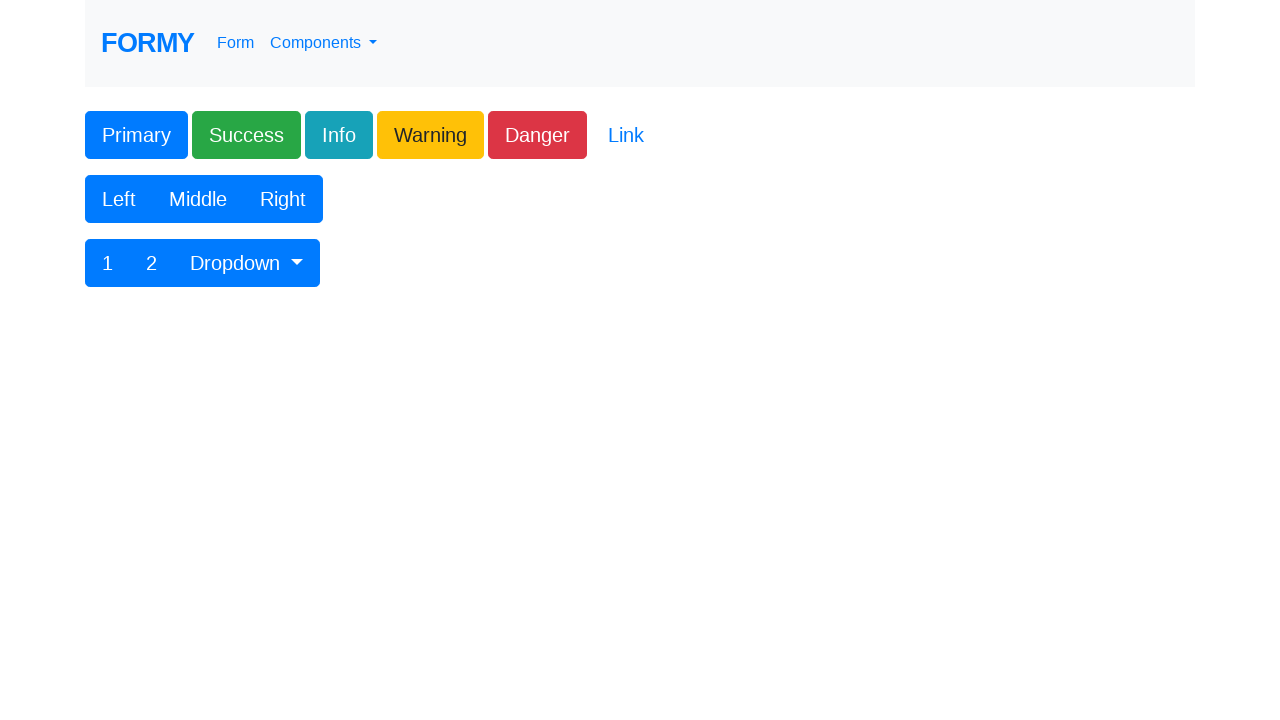

Navigated to buttons demo page
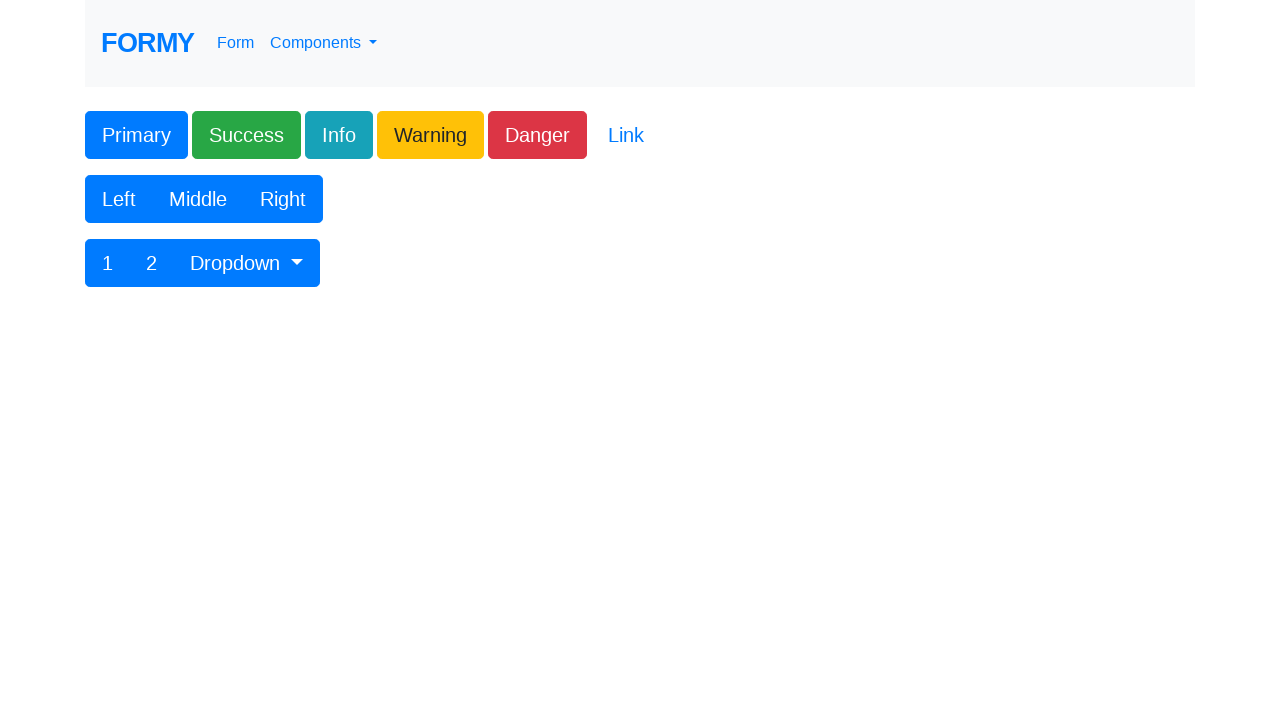

Clicked the success styled button at (246, 135) on xpath=//*[@class='btn btn-lg btn-success']
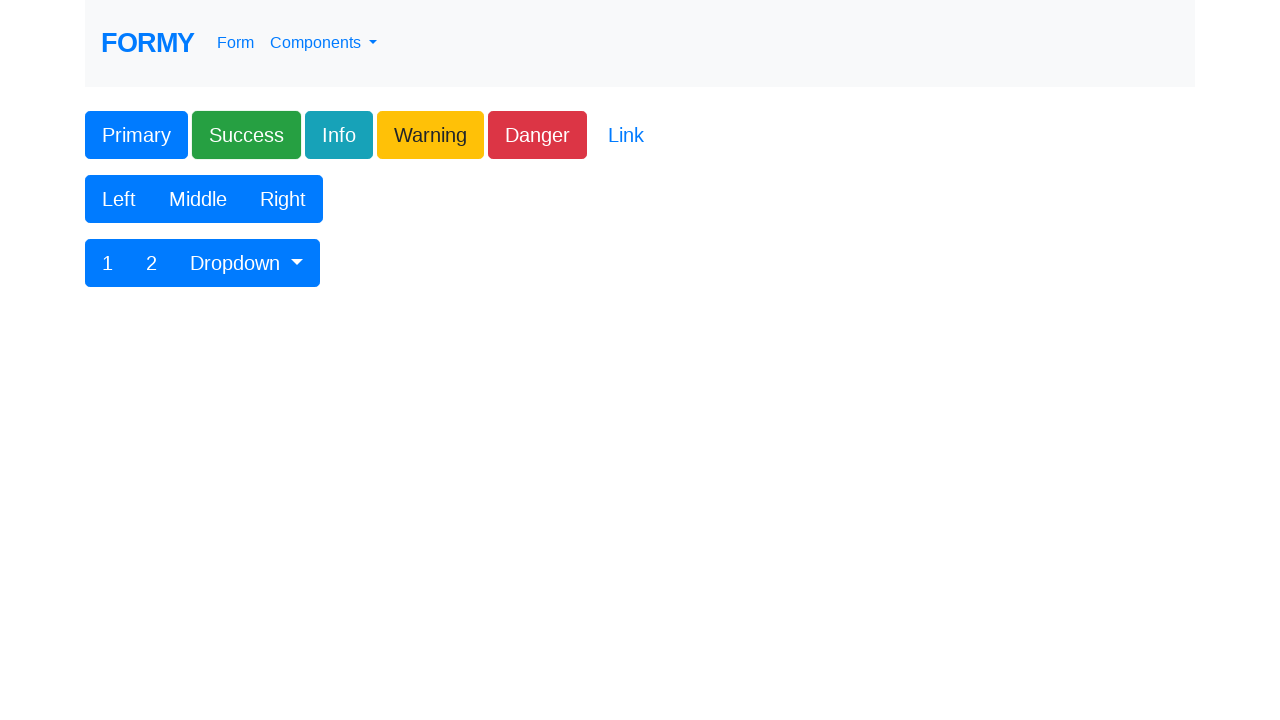

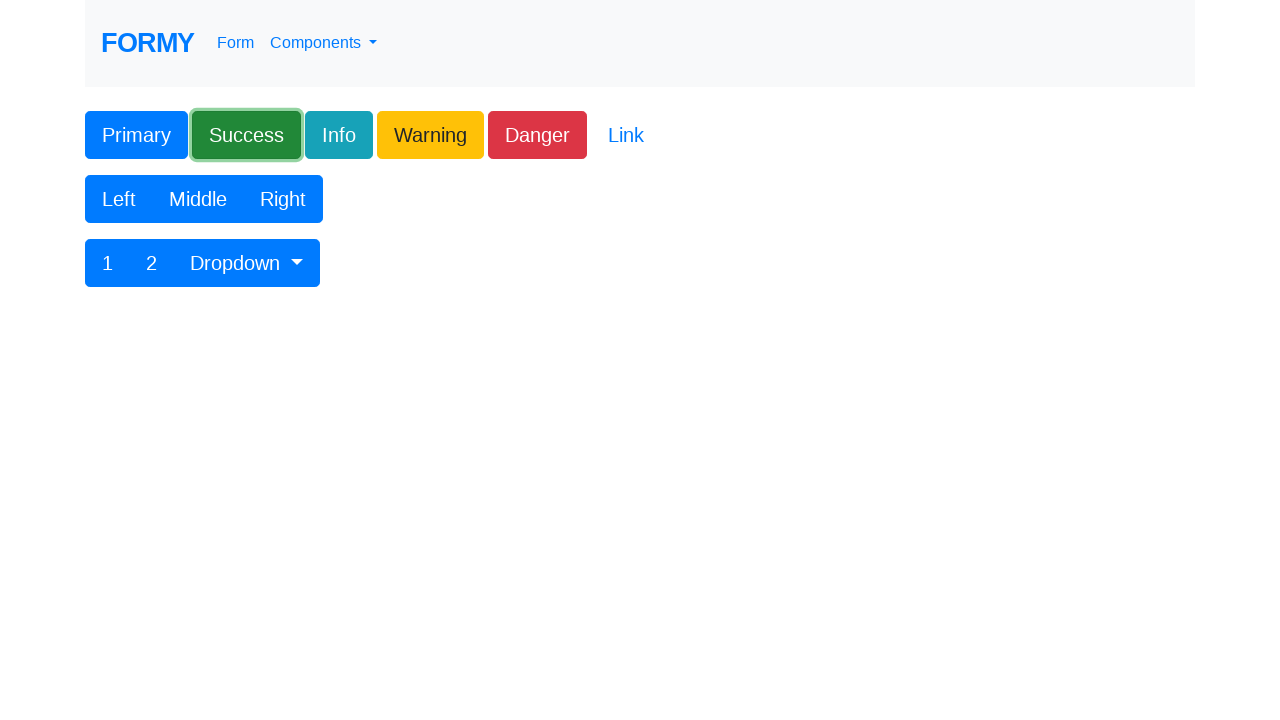